Tests an e-commerce checkout flow by adding multiple items to cart, proceeding to checkout, and applying a promo code

Starting URL: https://rahulshettyacademy.com/seleniumPractise/

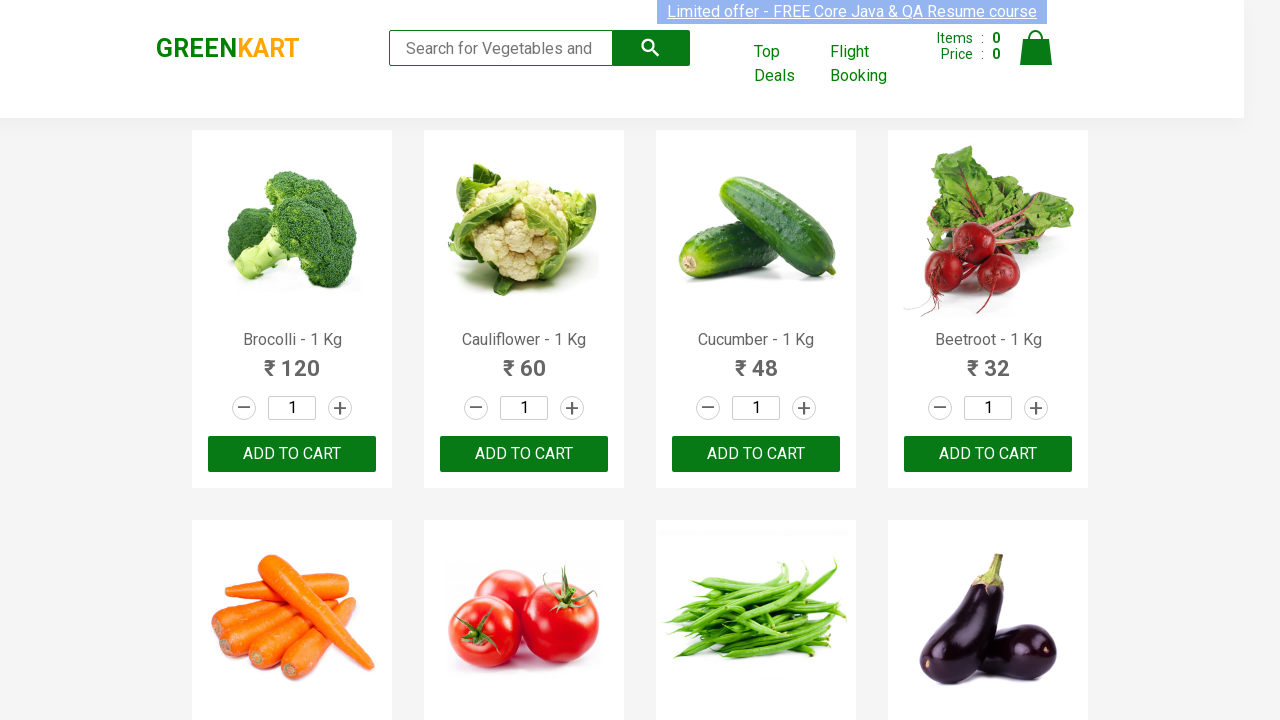

Retrieved all product names from the page
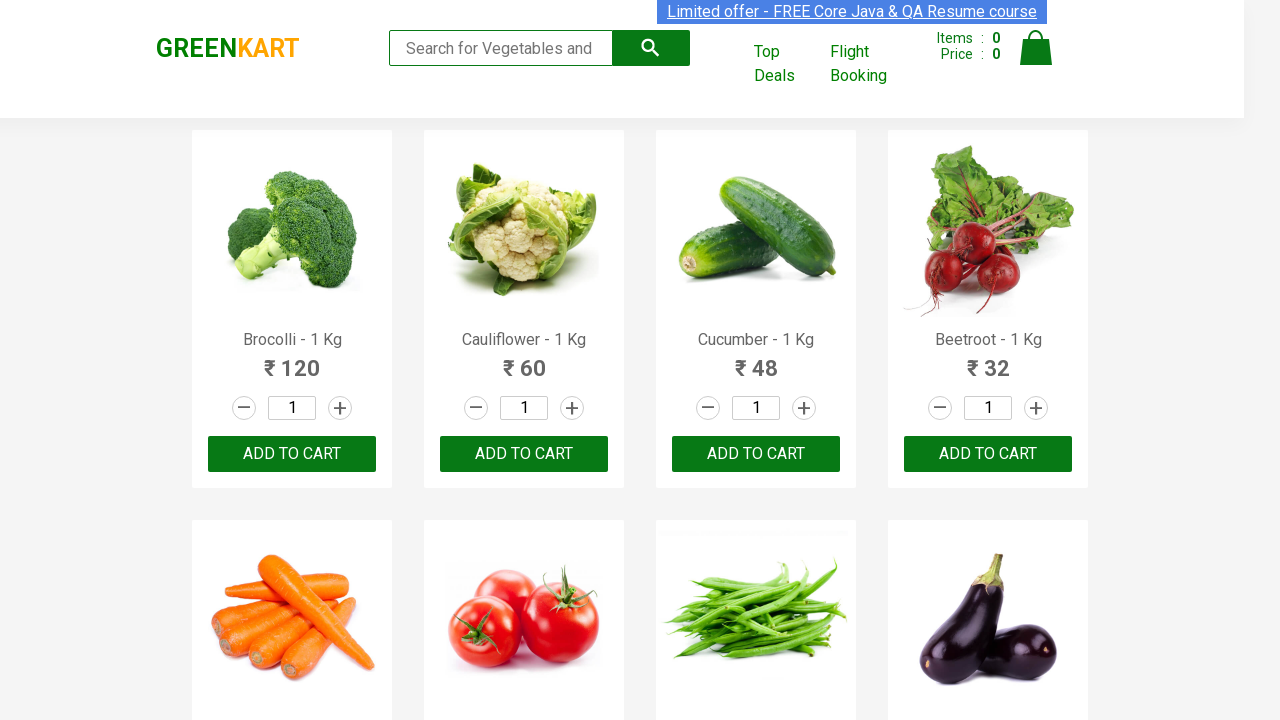

Retrieved product text: 'Brocolli - 1 Kg'
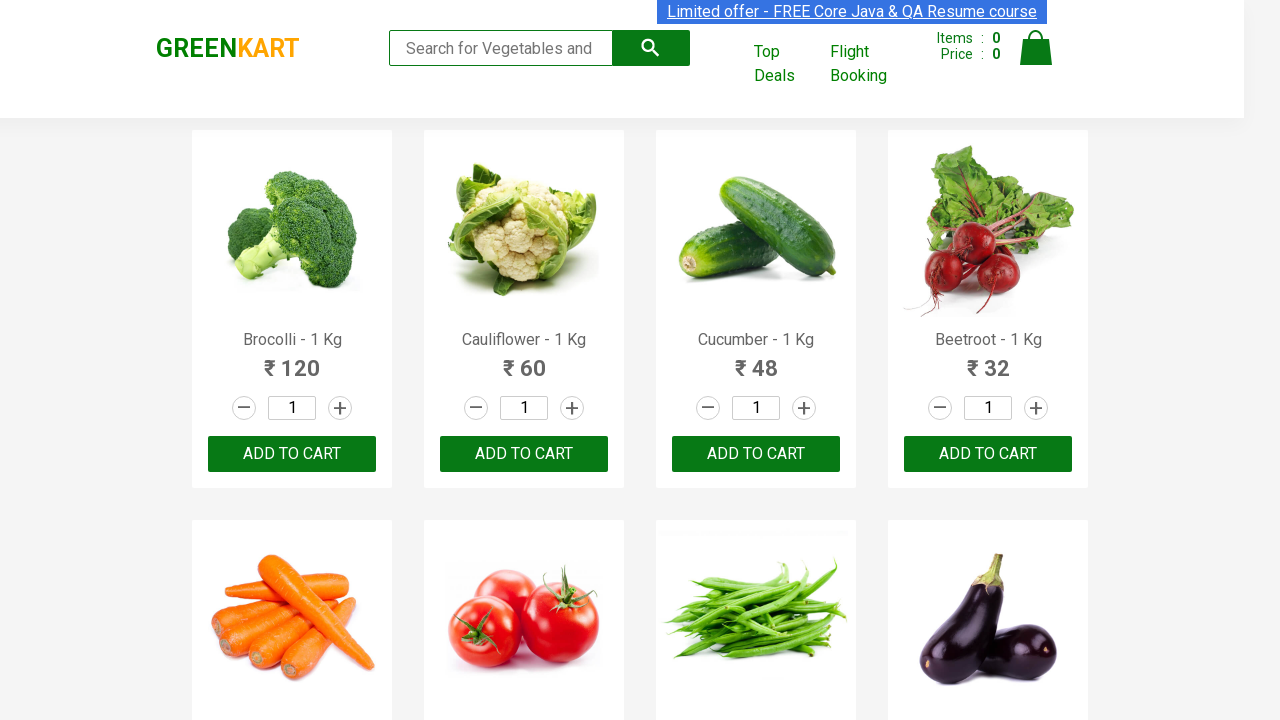

Added 'Brocolli' to cart at (292, 454) on xpath=//div[@class='product-action']/button >> nth=0
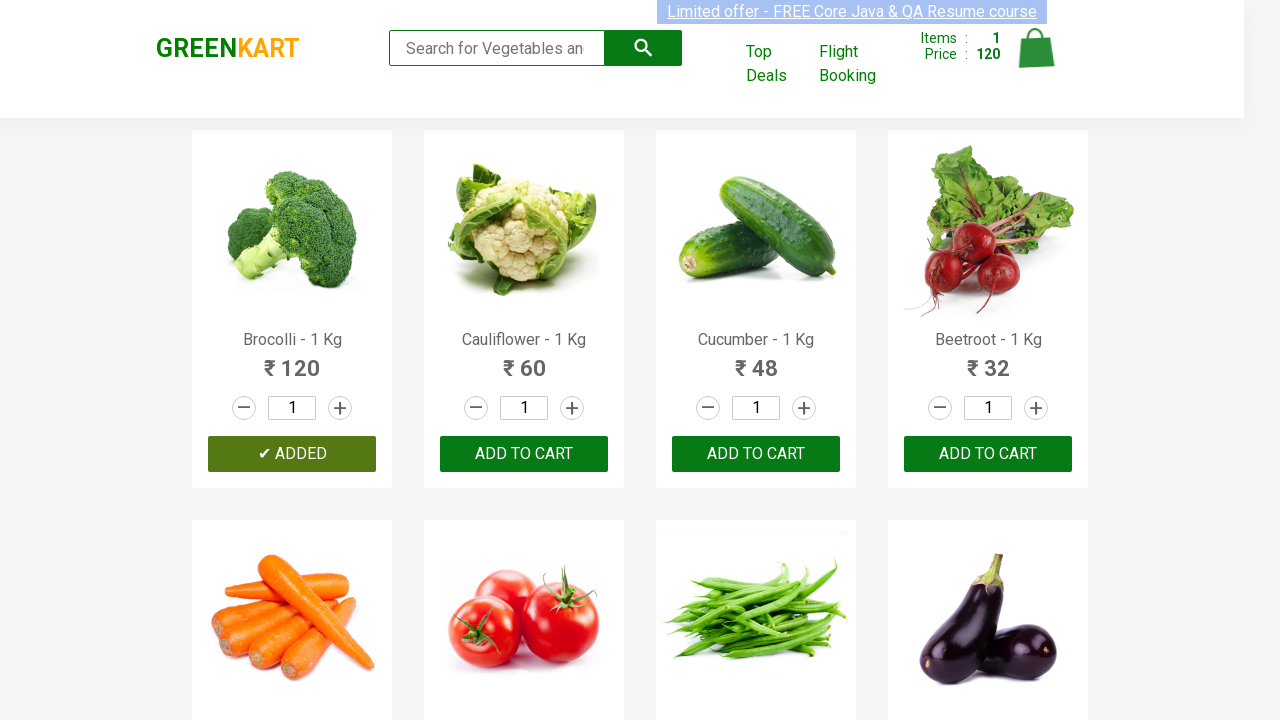

Retrieved product text: 'Cauliflower - 1 Kg'
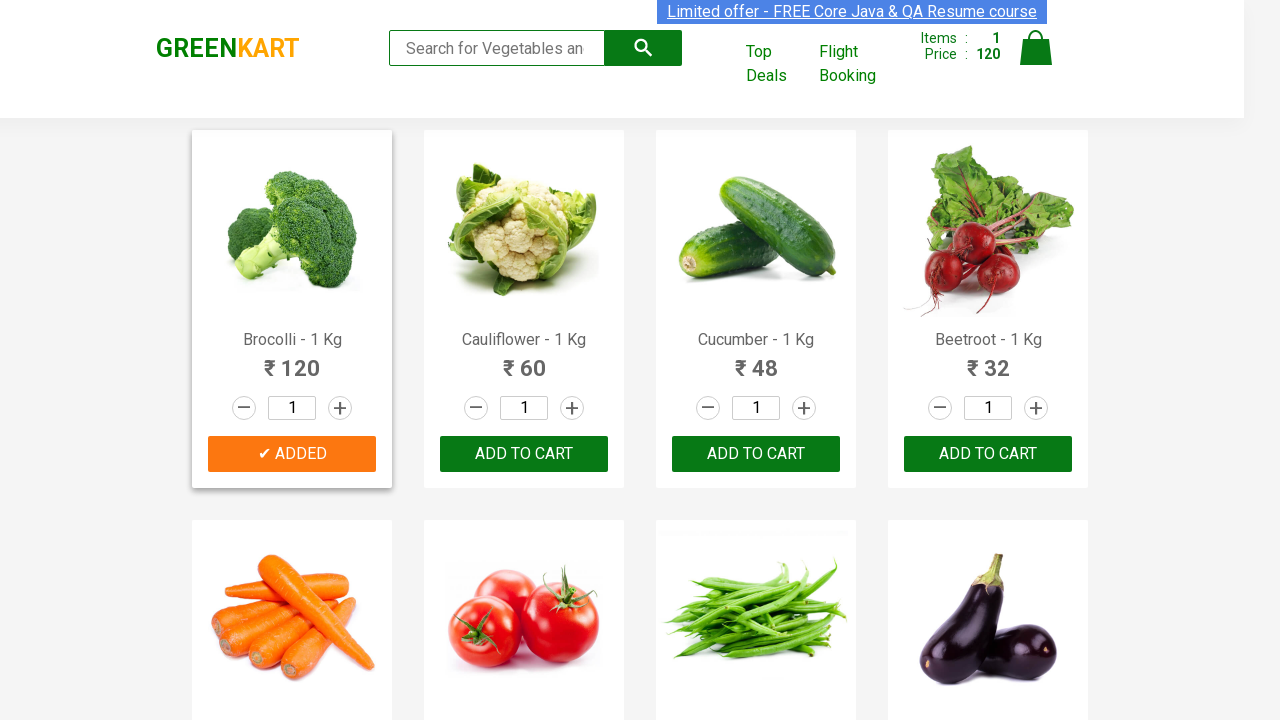

Retrieved product text: 'Cucumber - 1 Kg'
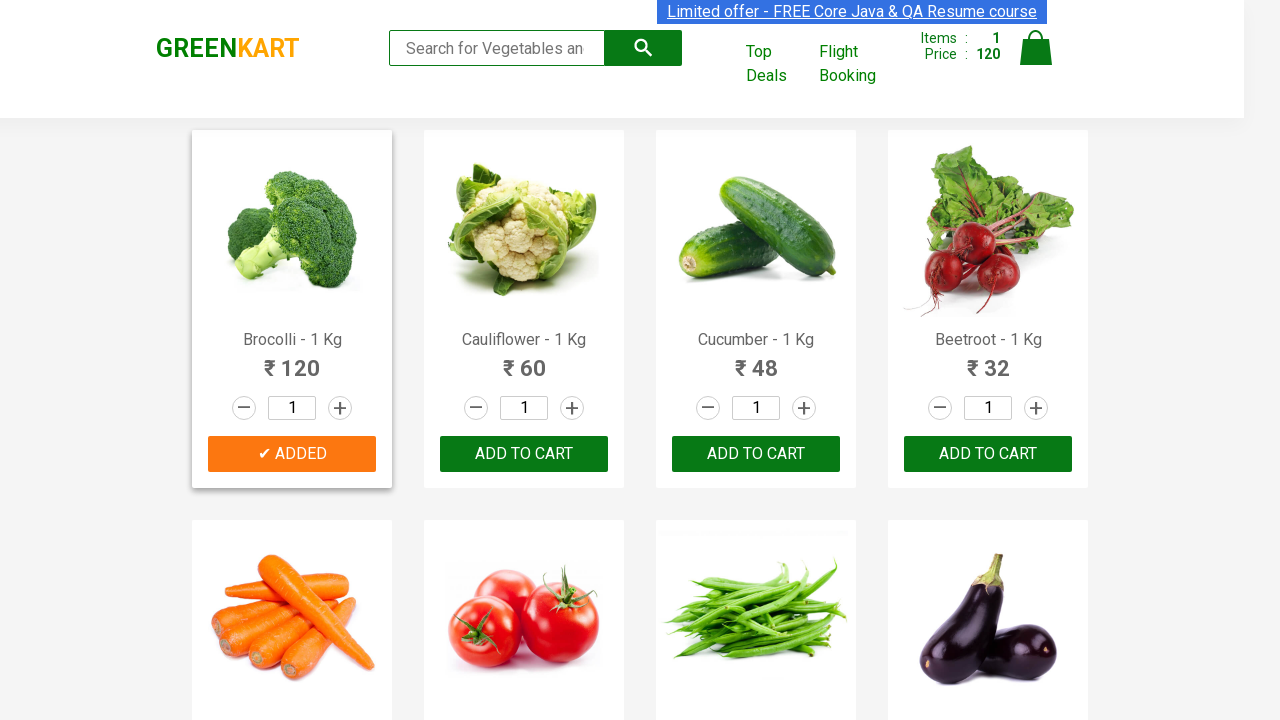

Added 'Cucumber' to cart at (756, 454) on xpath=//div[@class='product-action']/button >> nth=2
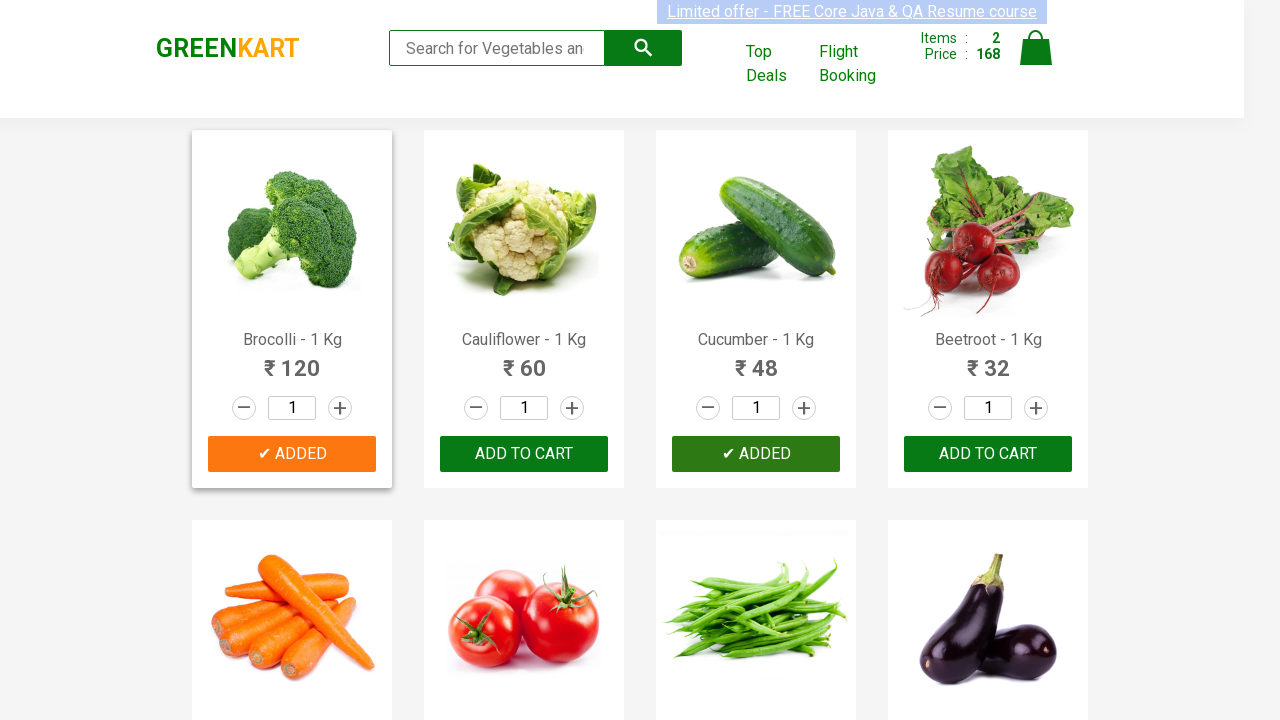

Retrieved product text: 'Beetroot - 1 Kg'
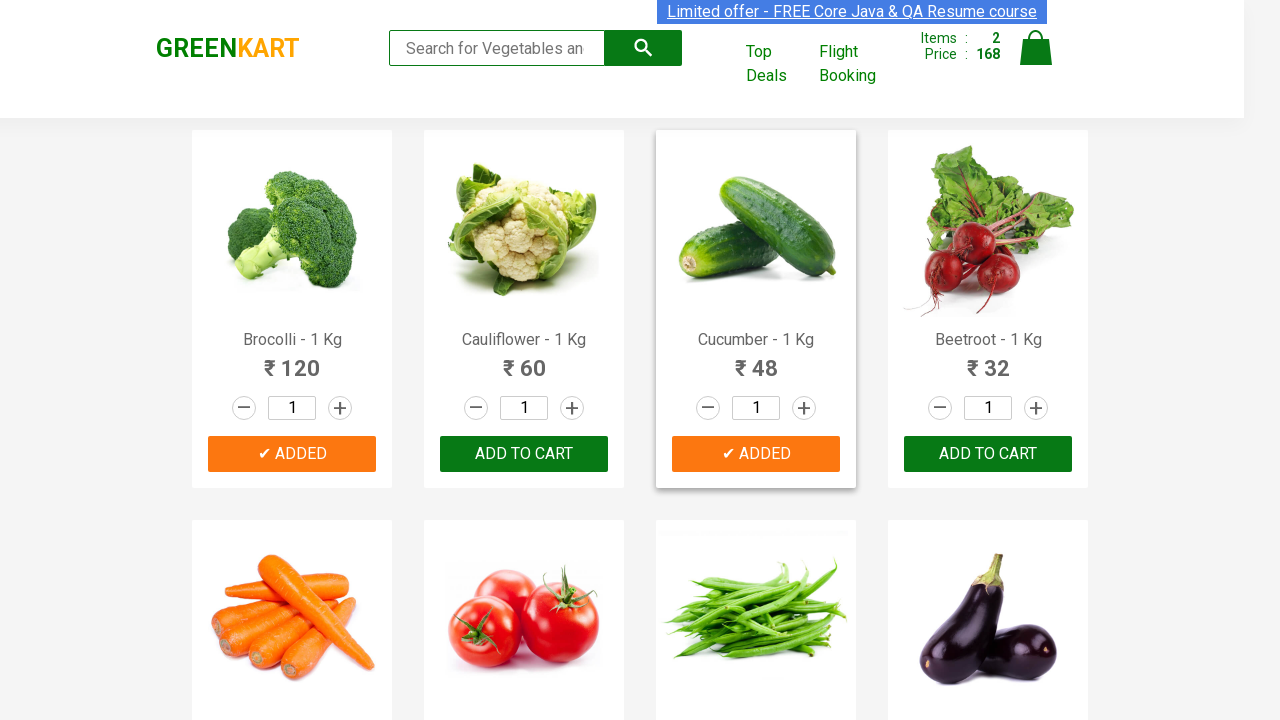

Added 'Beetroot' to cart at (988, 454) on xpath=//div[@class='product-action']/button >> nth=3
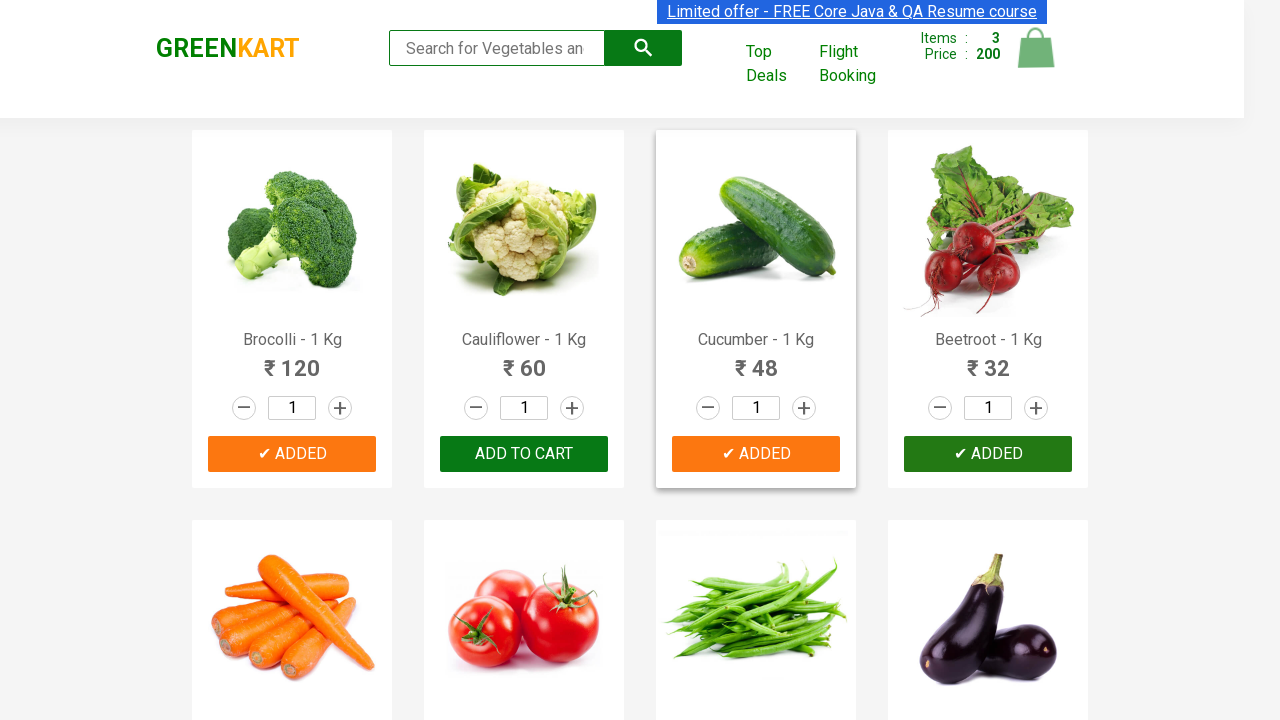

Opened shopping cart at (1036, 48) on img[alt='Cart']
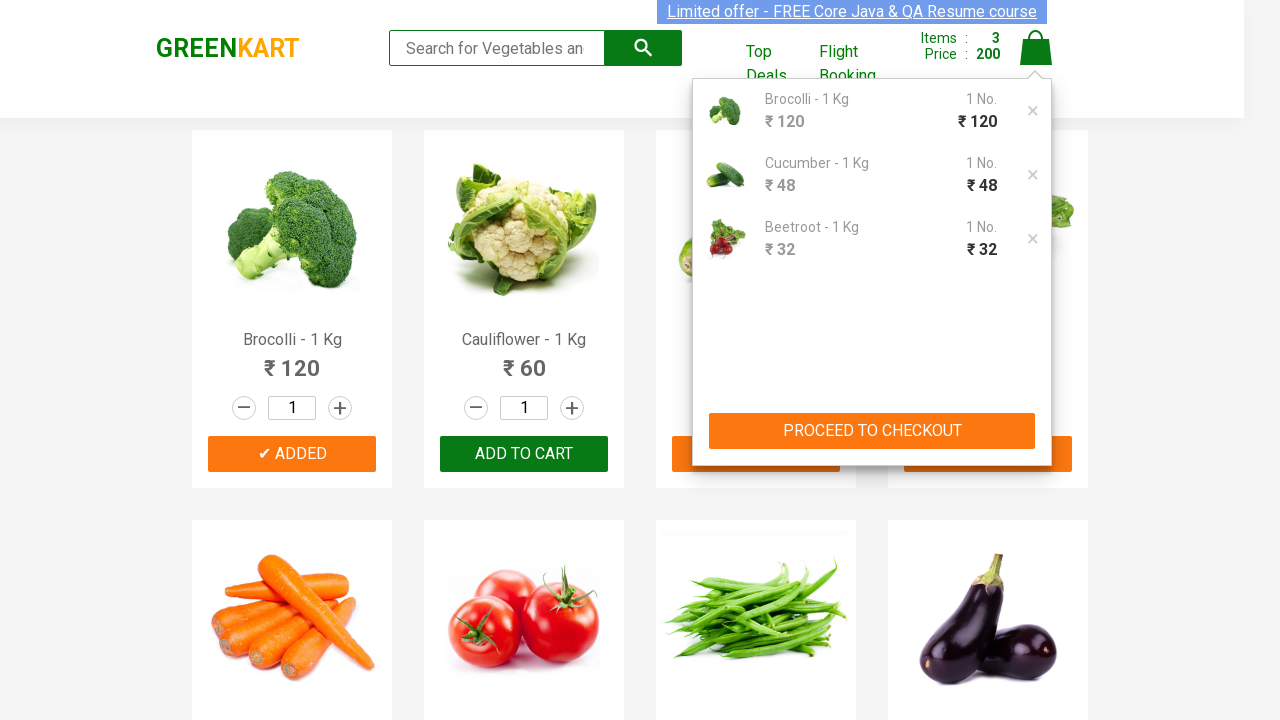

Clicked 'PROCEED TO CHECKOUT' button at (872, 431) on xpath=//button[text()='PROCEED TO CHECKOUT']
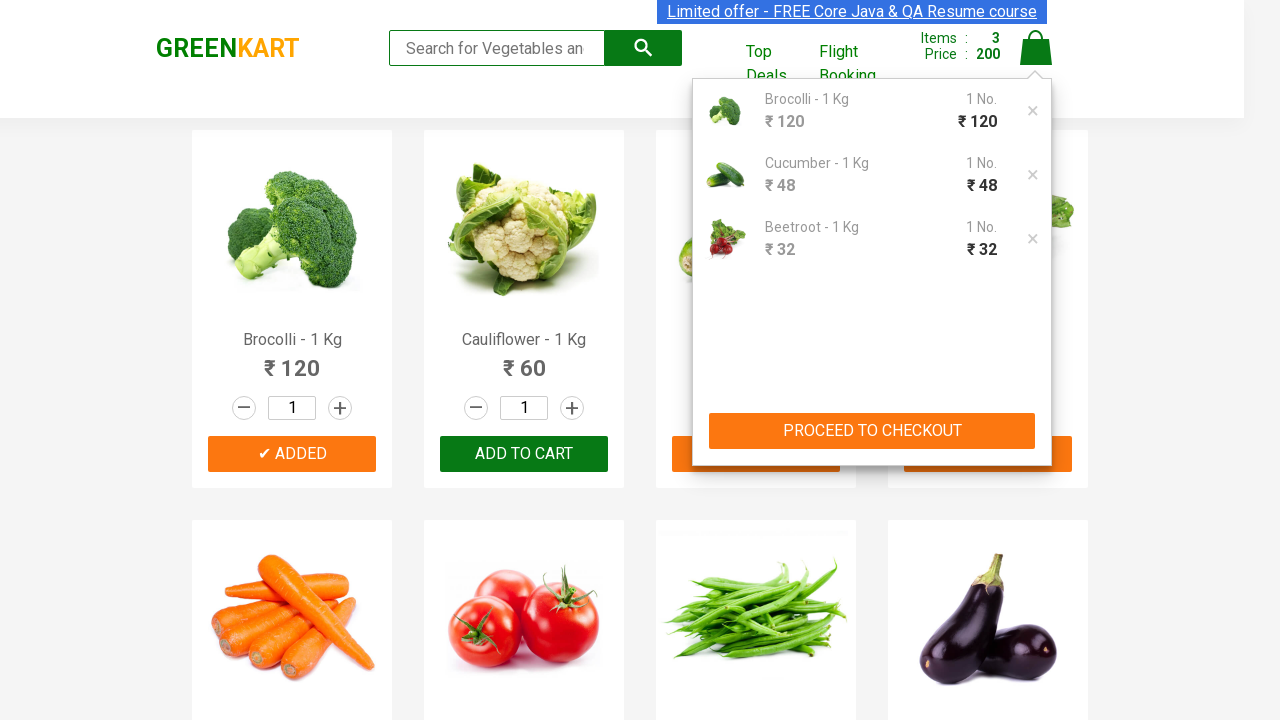

Promo code input field loaded
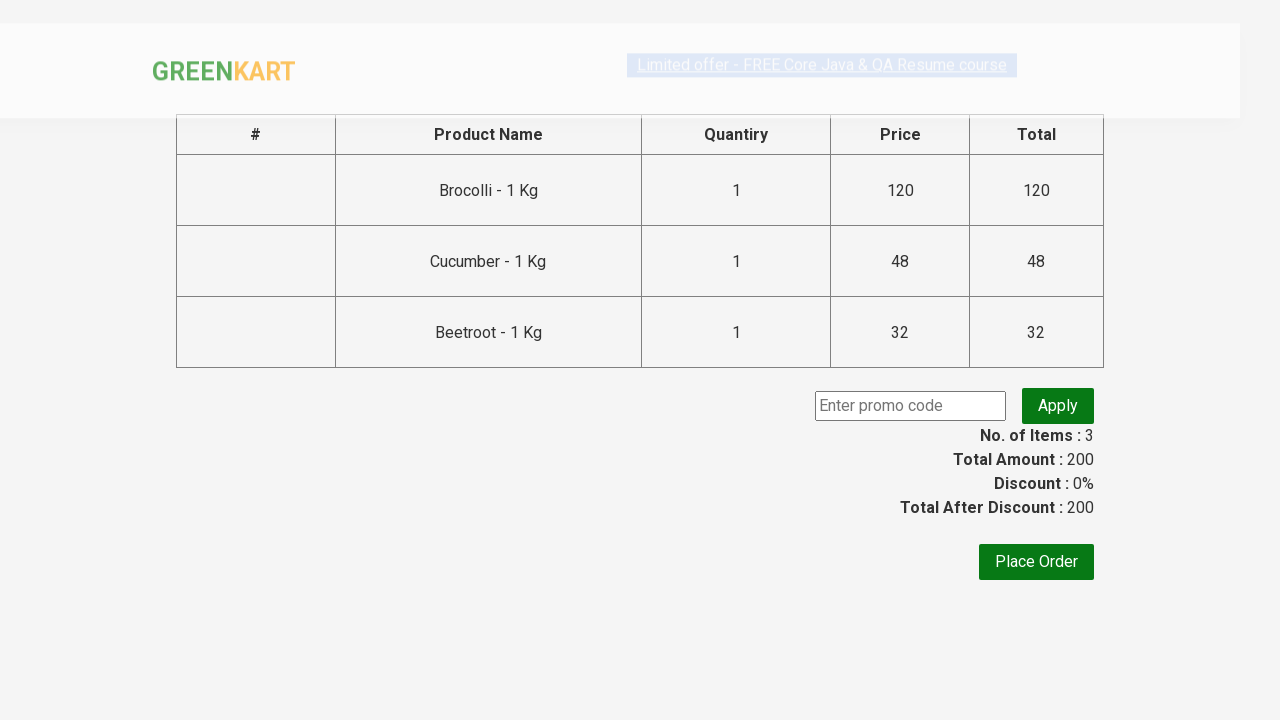

Entered promo code 'rahulshettyacademy' on input.promoCode
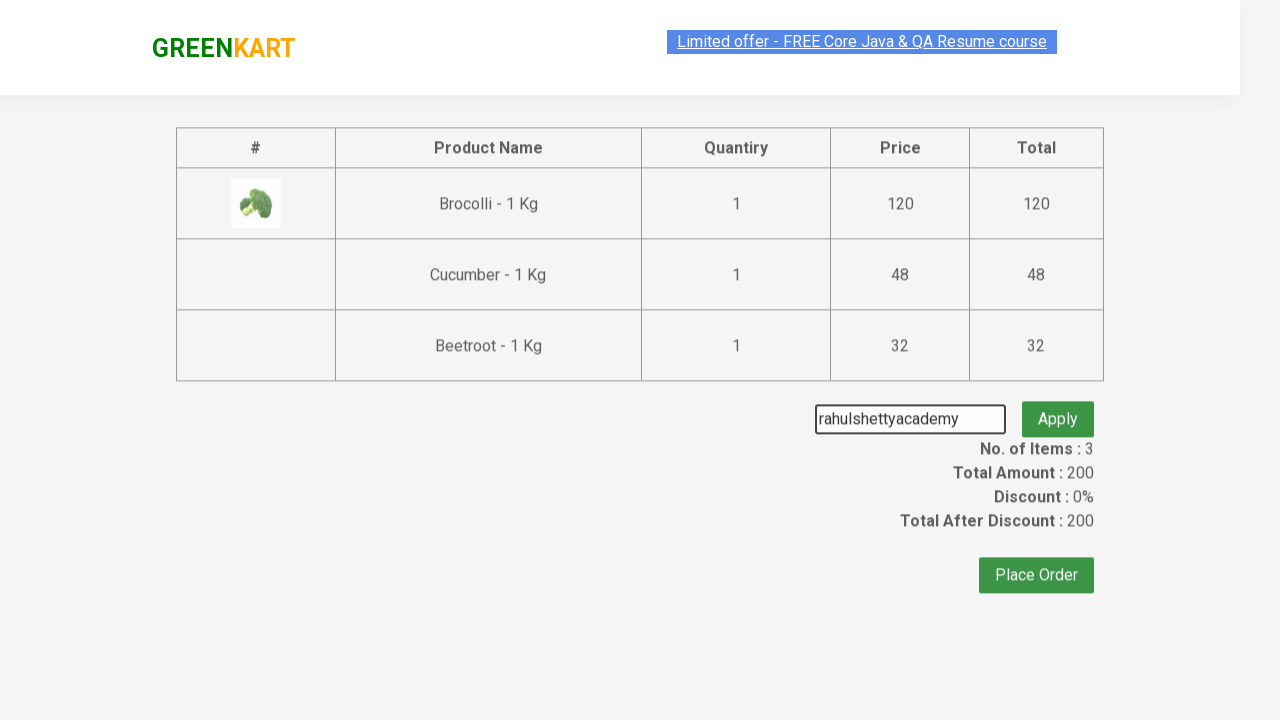

Clicked button to apply promo code at (1058, 406) on button.promoBtn
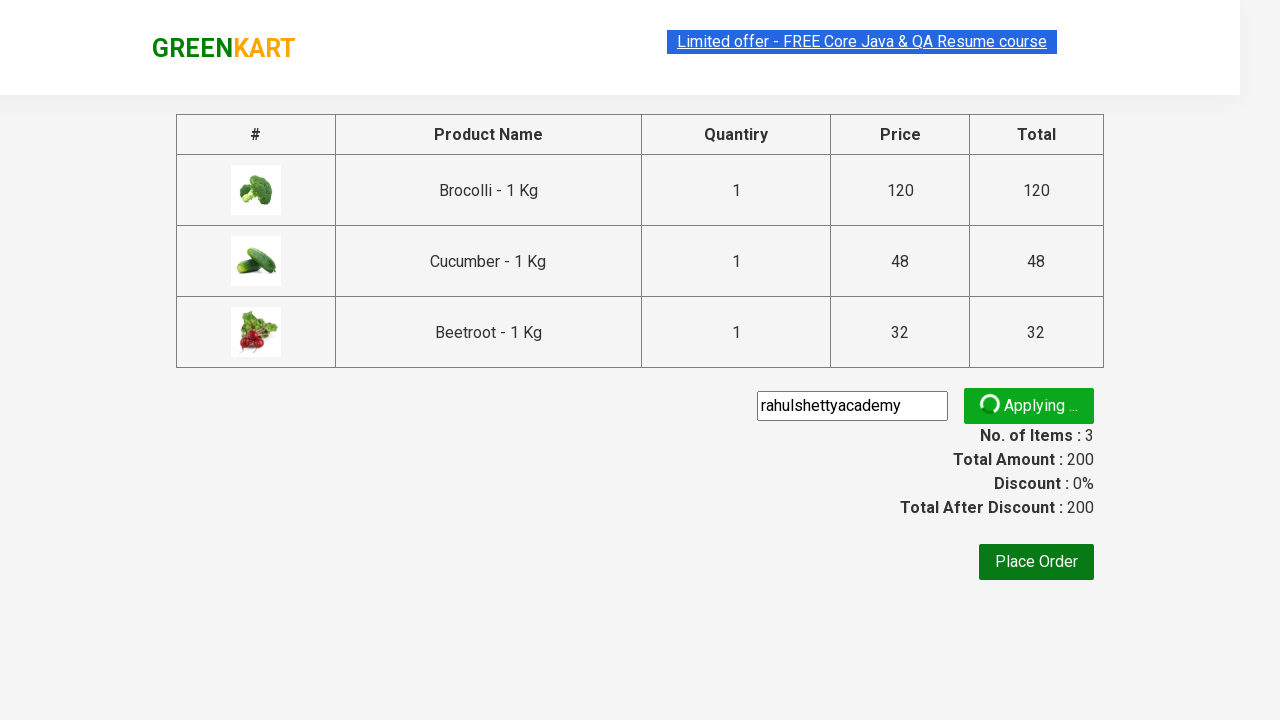

Promo message appeared
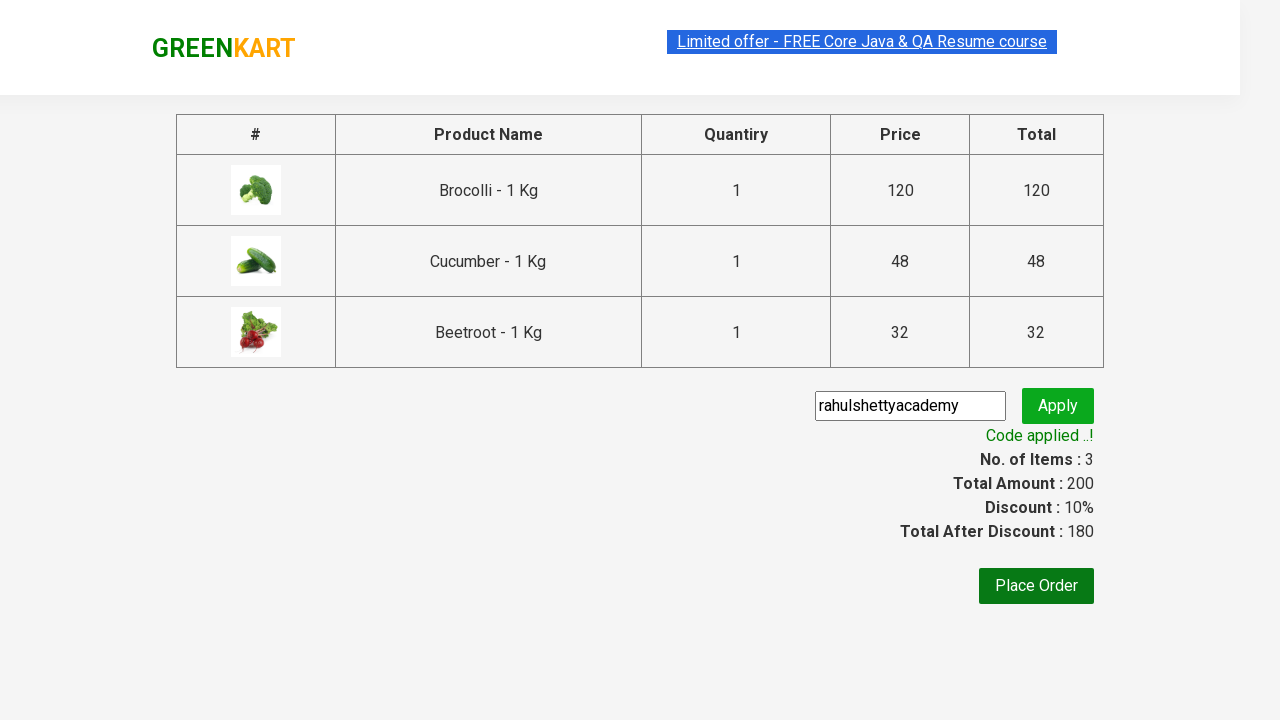

Retrieved promo message: 'Code applied ..!'
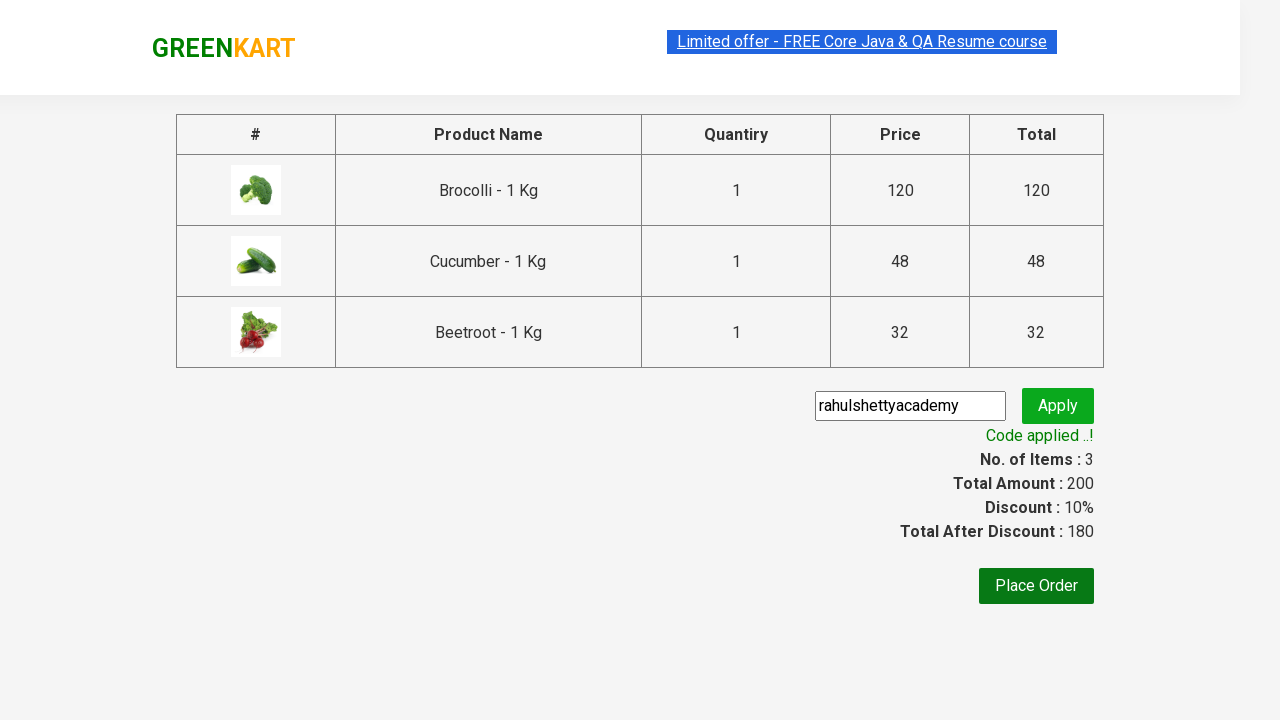

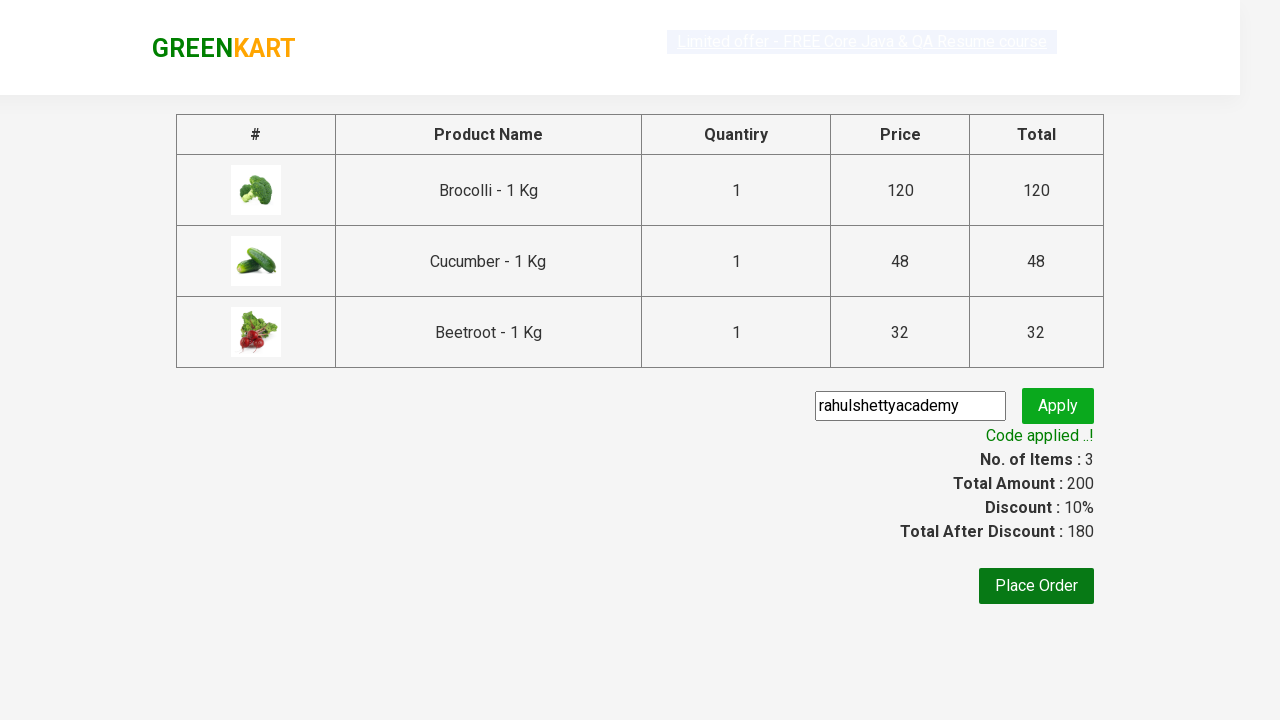